Tests button click functionality by navigating to the buttons section and clicking a dynamic button to verify the click message appears

Starting URL: https://demoqa.com/elements

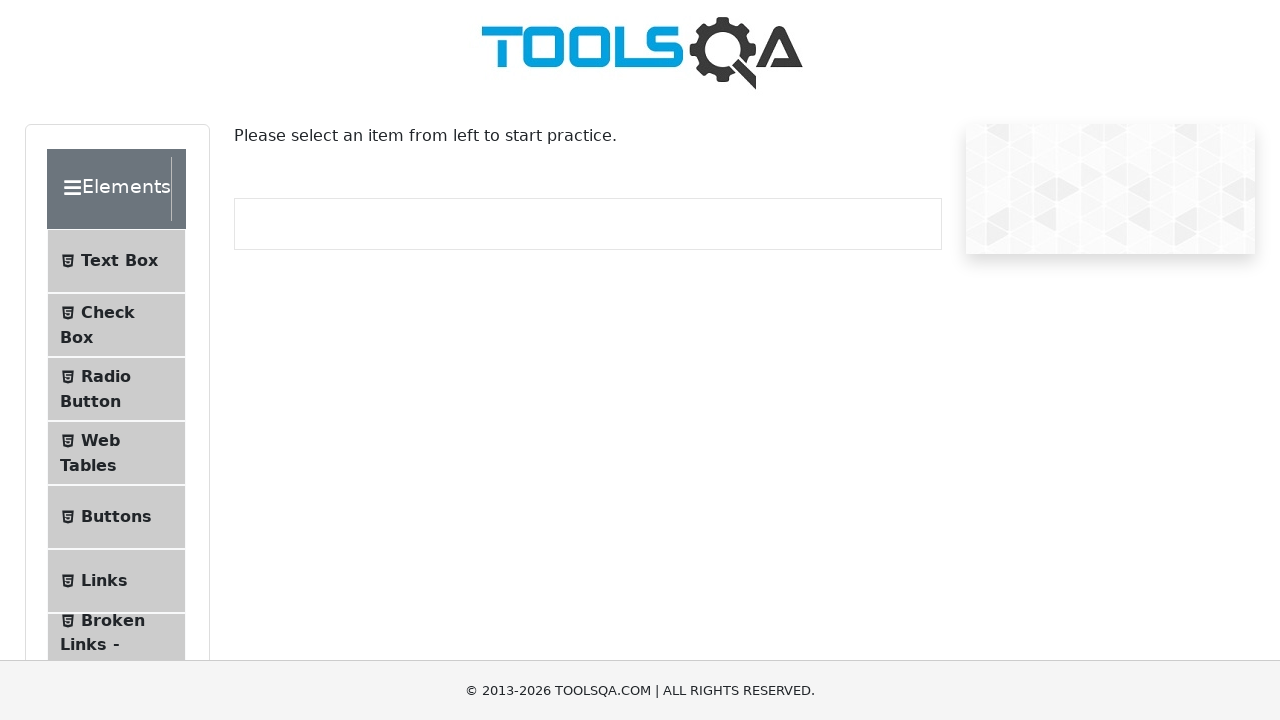

Clicked on Buttons menu item at (116, 517) on div.show li#item-4
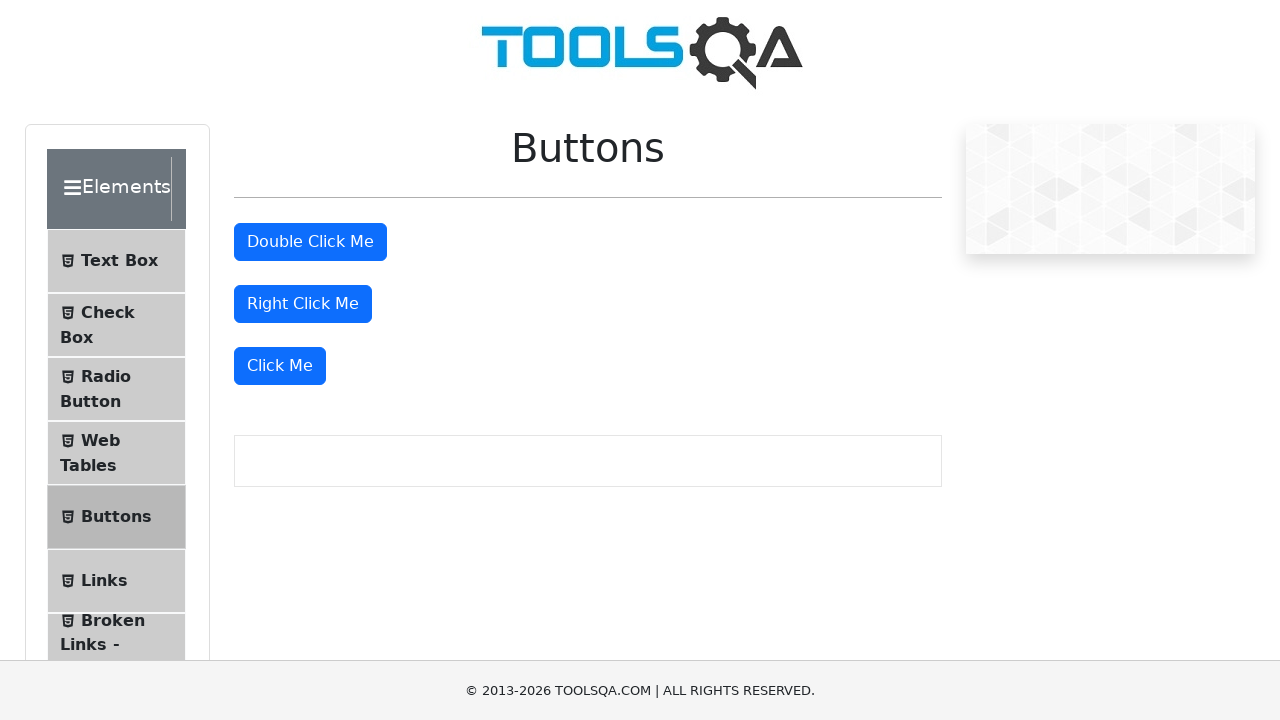

Clicked the dynamic 'Click Me' button at (280, 366) on xpath=//div[contains(@class, 'mt-4')]/button[contains(@class, 'btn-primary') and
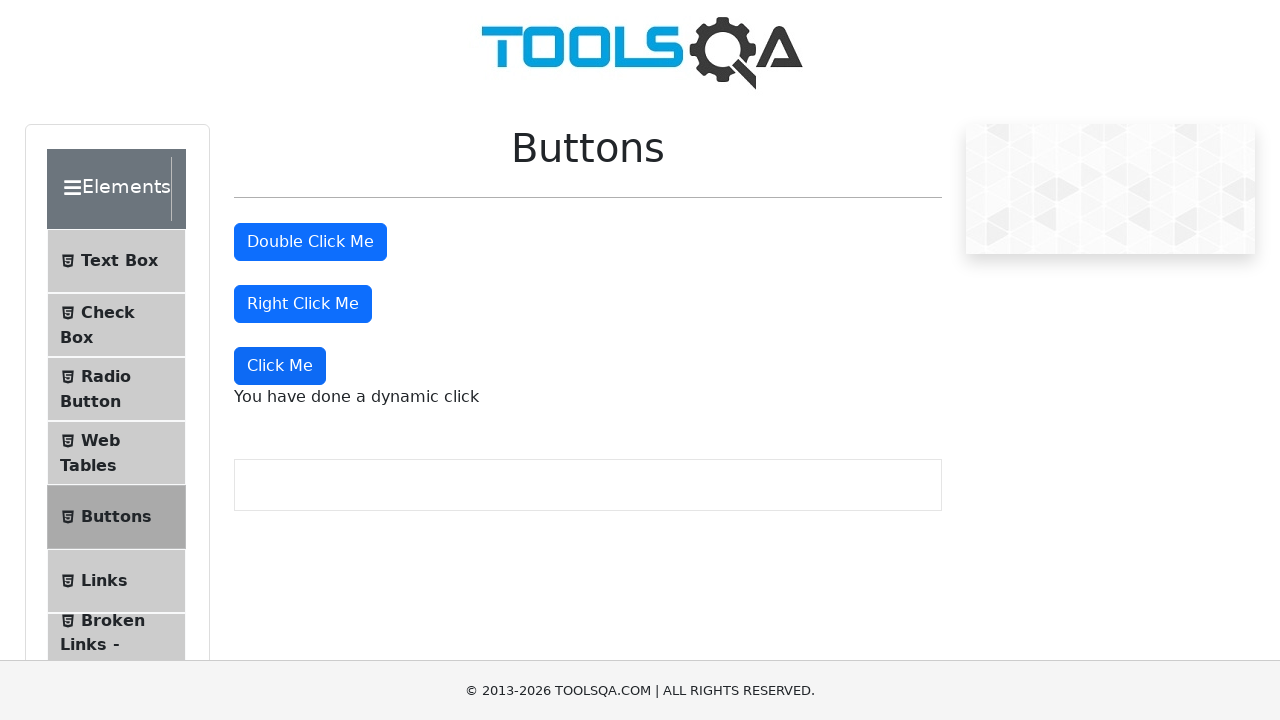

Dynamic click message element appeared and became visible
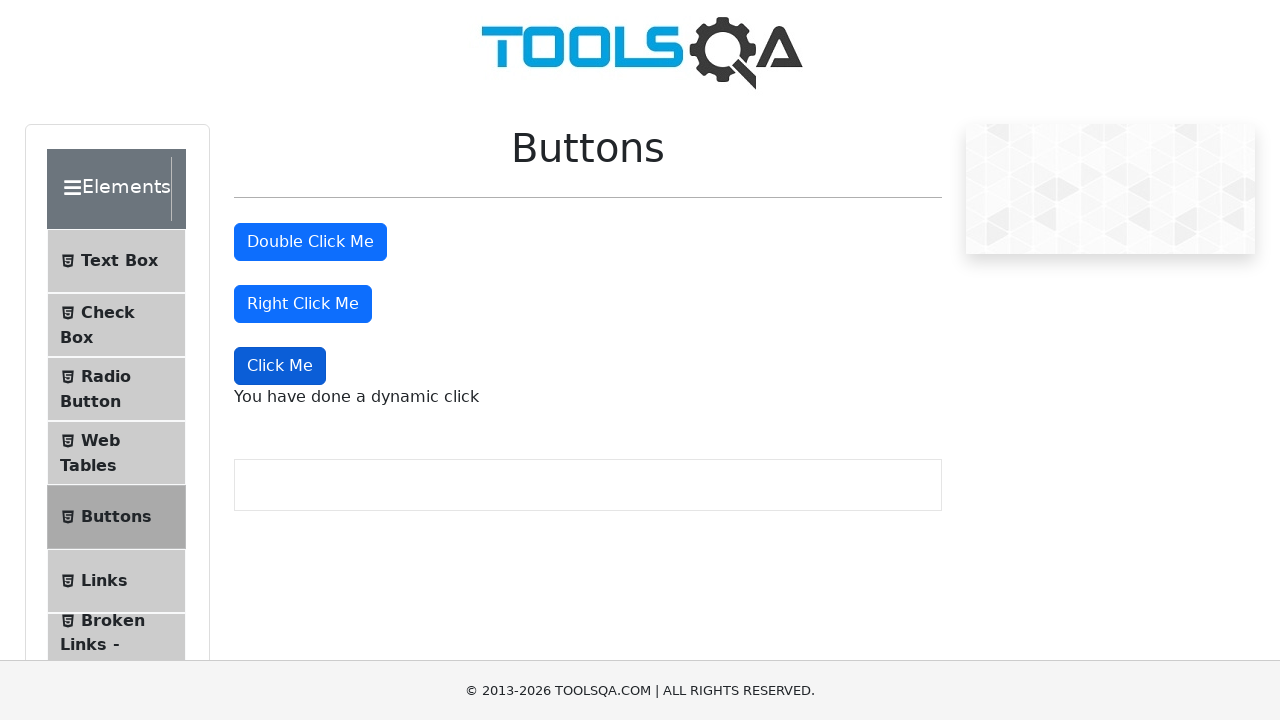

Verified dynamic click message text is 'You have done a dynamic click'
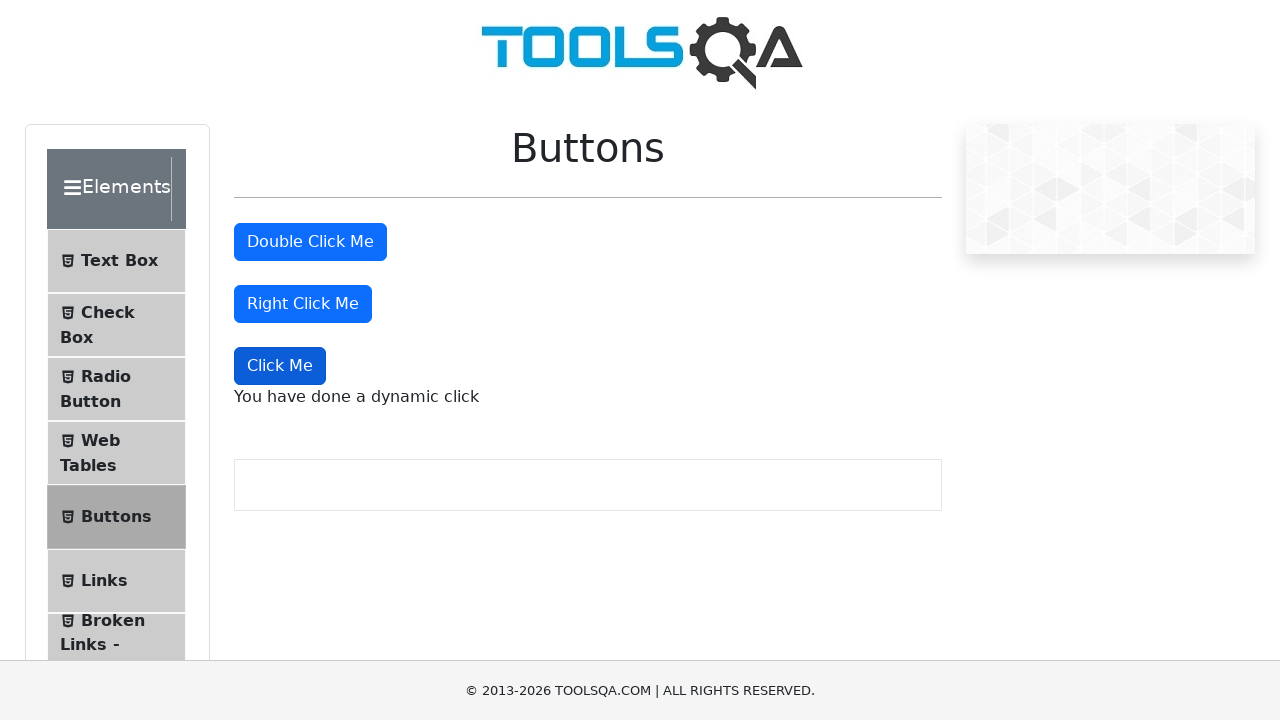

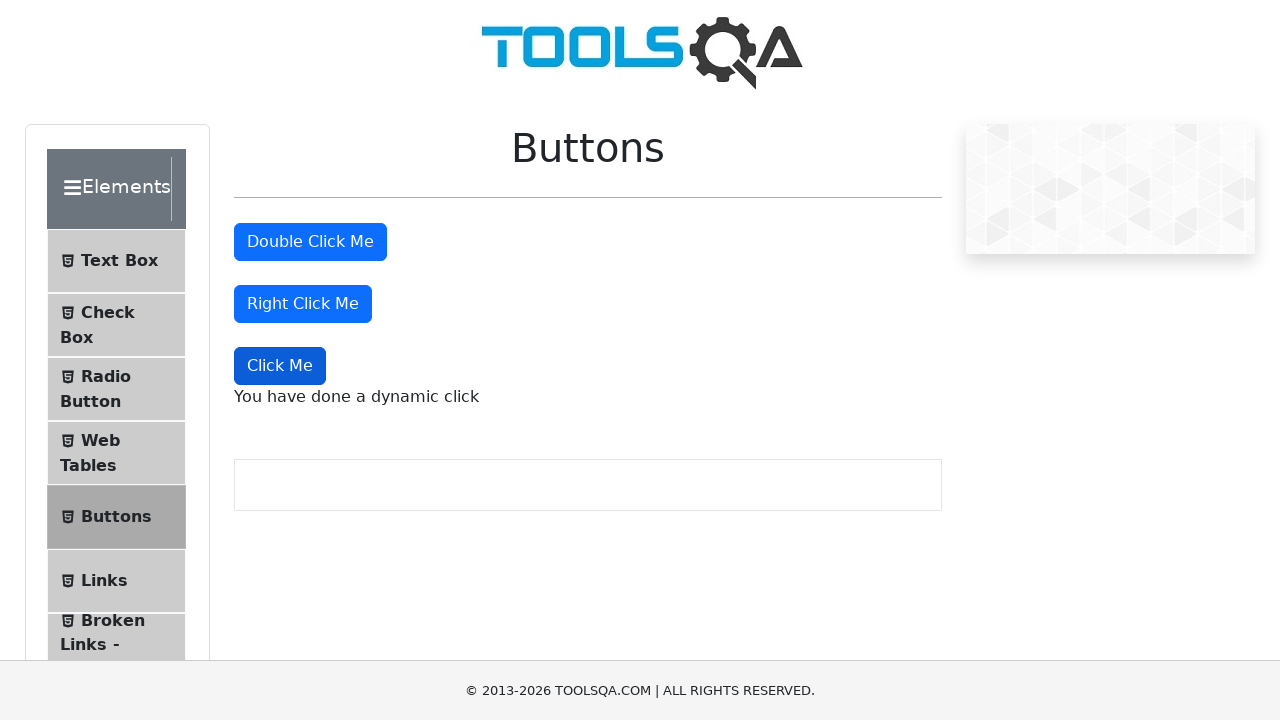